Navigates through a series of URLs including GitHub Gist and Qiita pages, demonstrating sequential page navigation.

Starting URL: https://gist.github.com/kurozumi/db763537c03d2ebbc3f53e1485e207c2

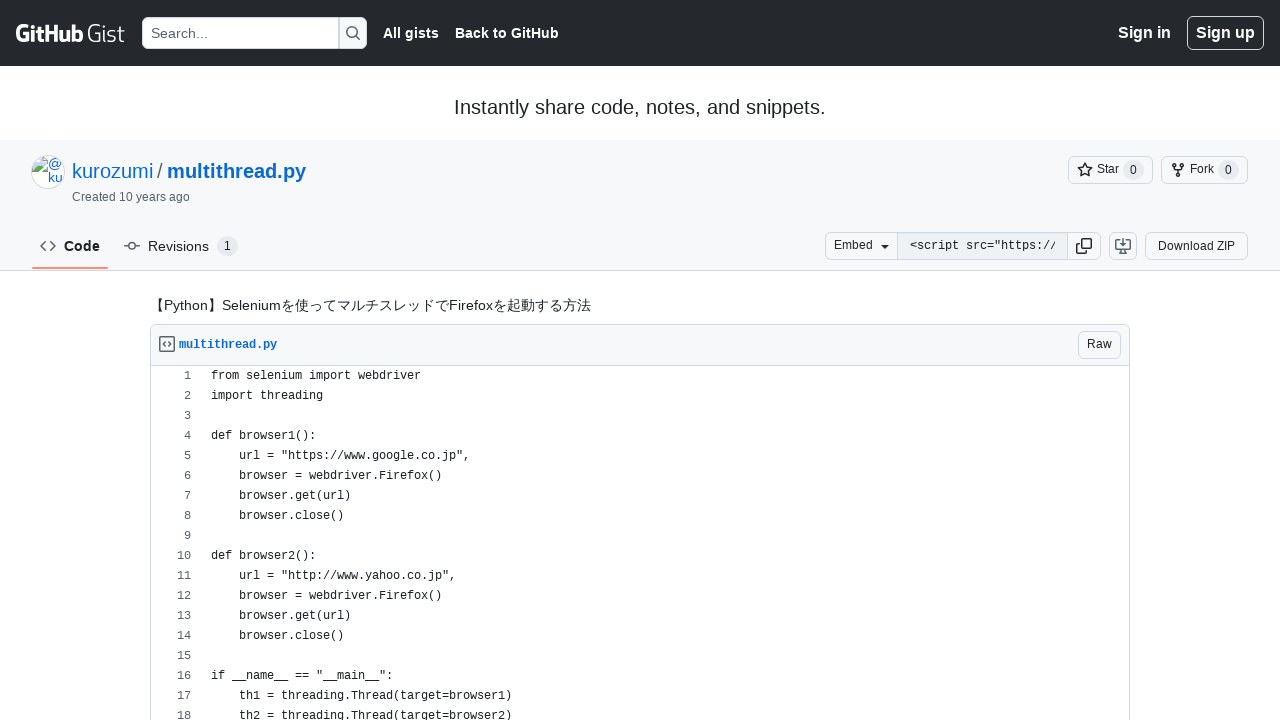

GitHub Gist page loaded (domcontentloaded)
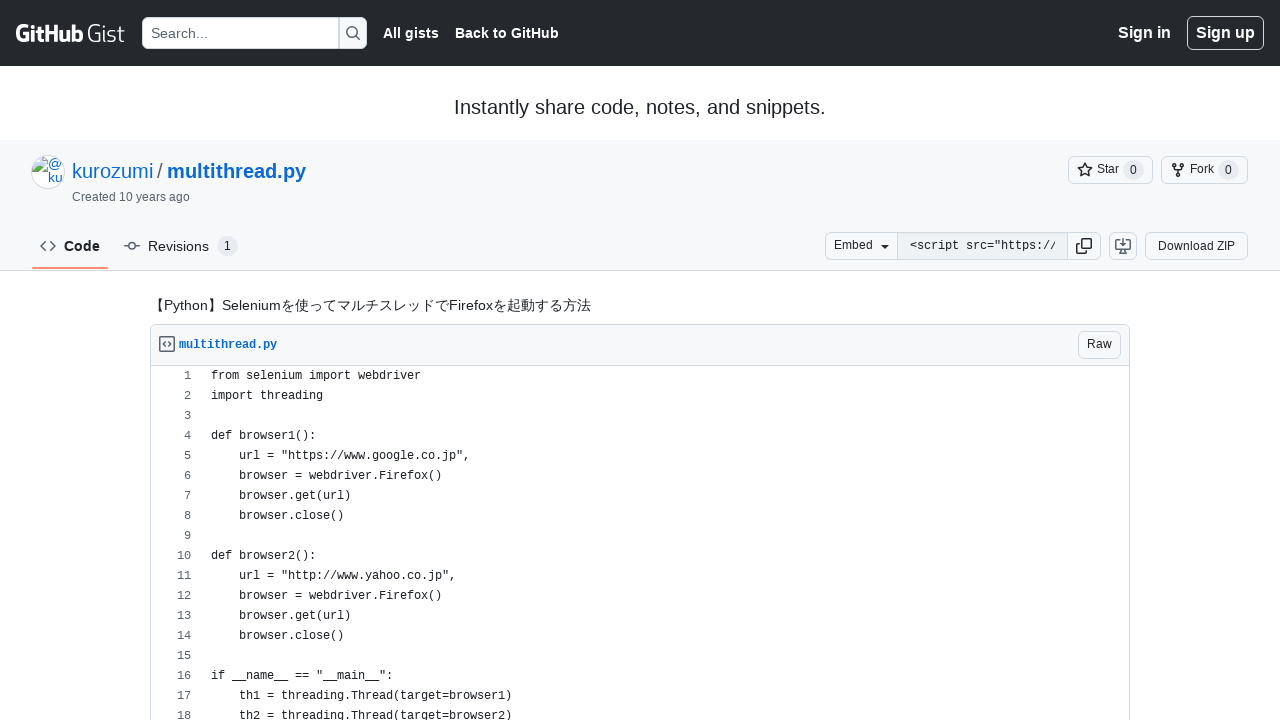

Navigated to PyMOTW threading documentation page
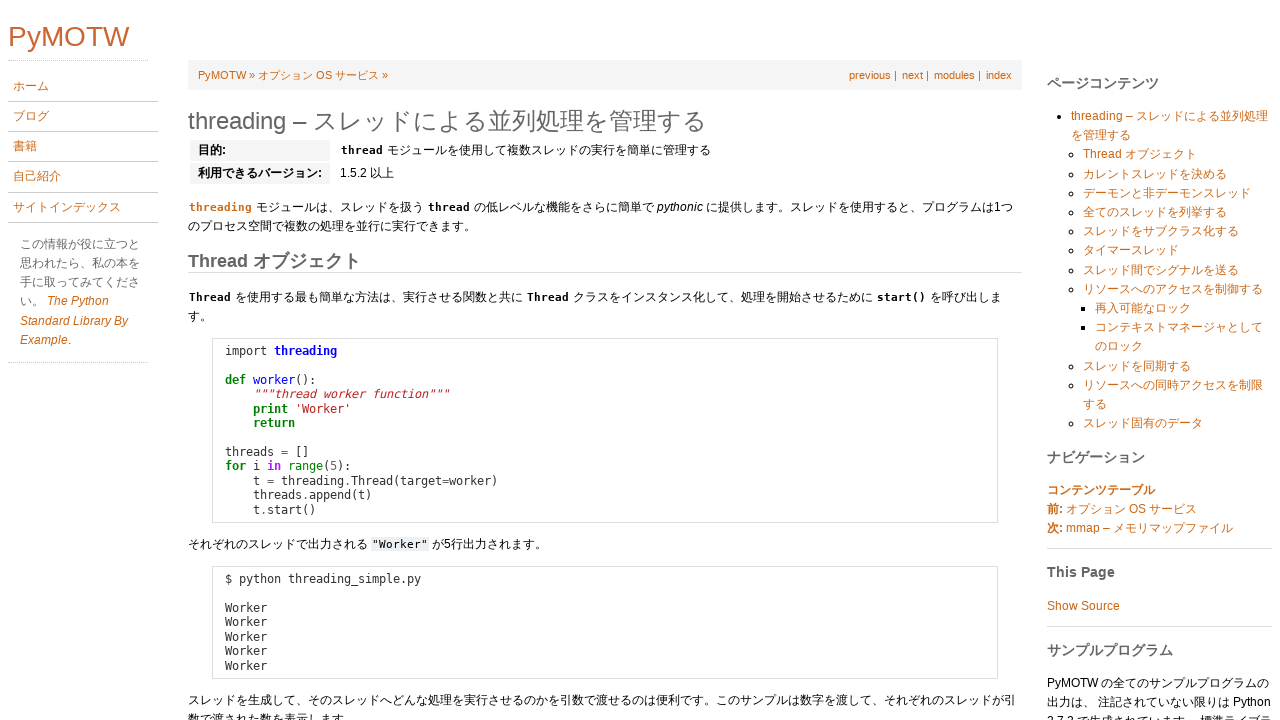

PyMOTW threading page loaded (domcontentloaded)
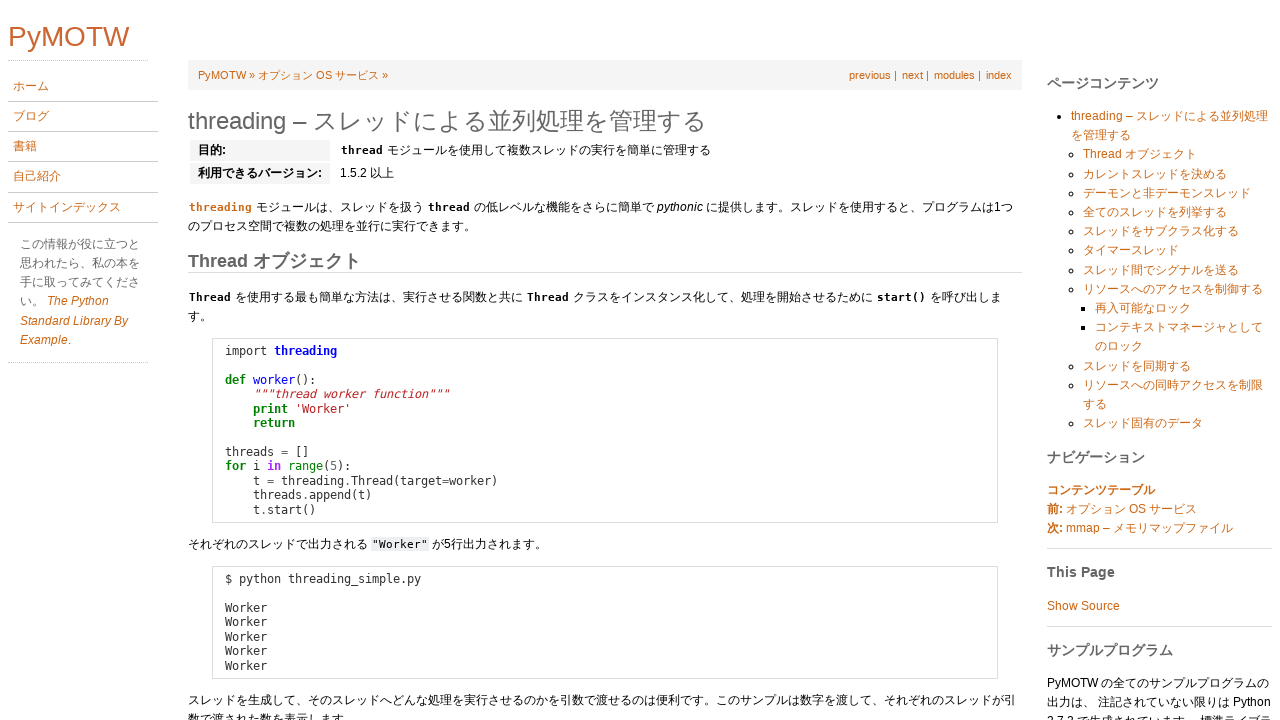

Navigated to first Qiita article (tchnkmr)
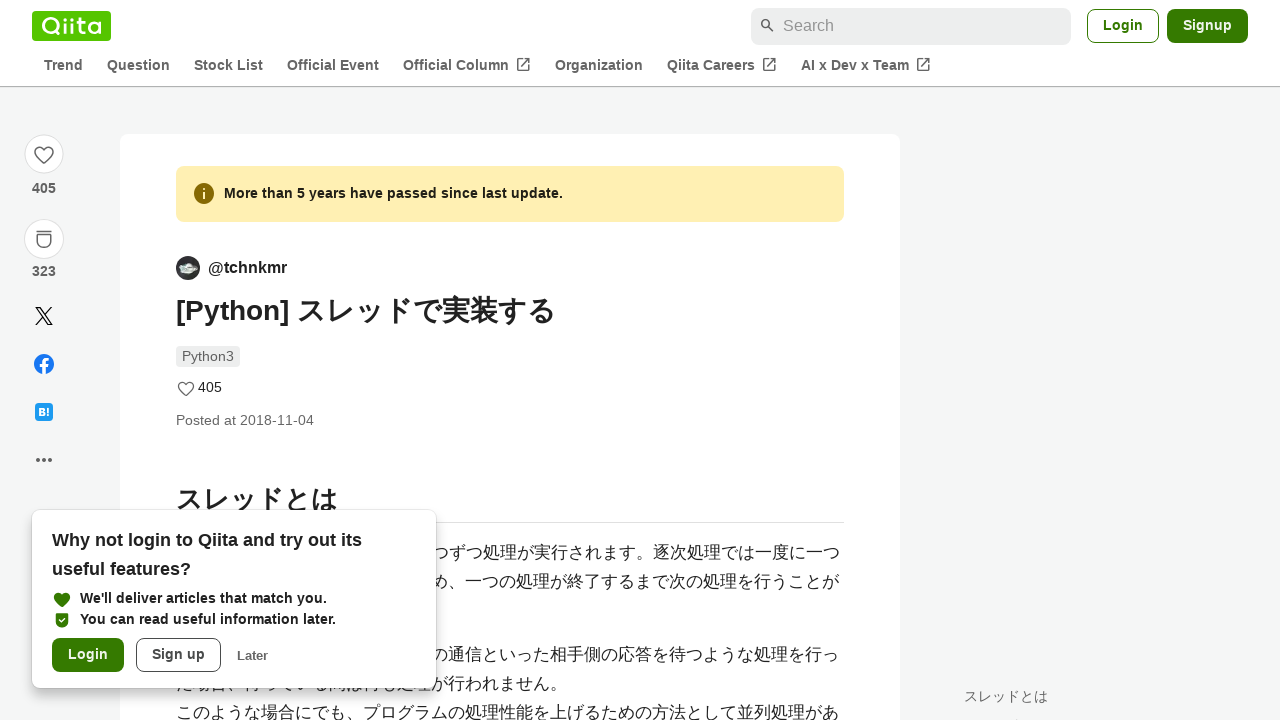

First Qiita article loaded (domcontentloaded)
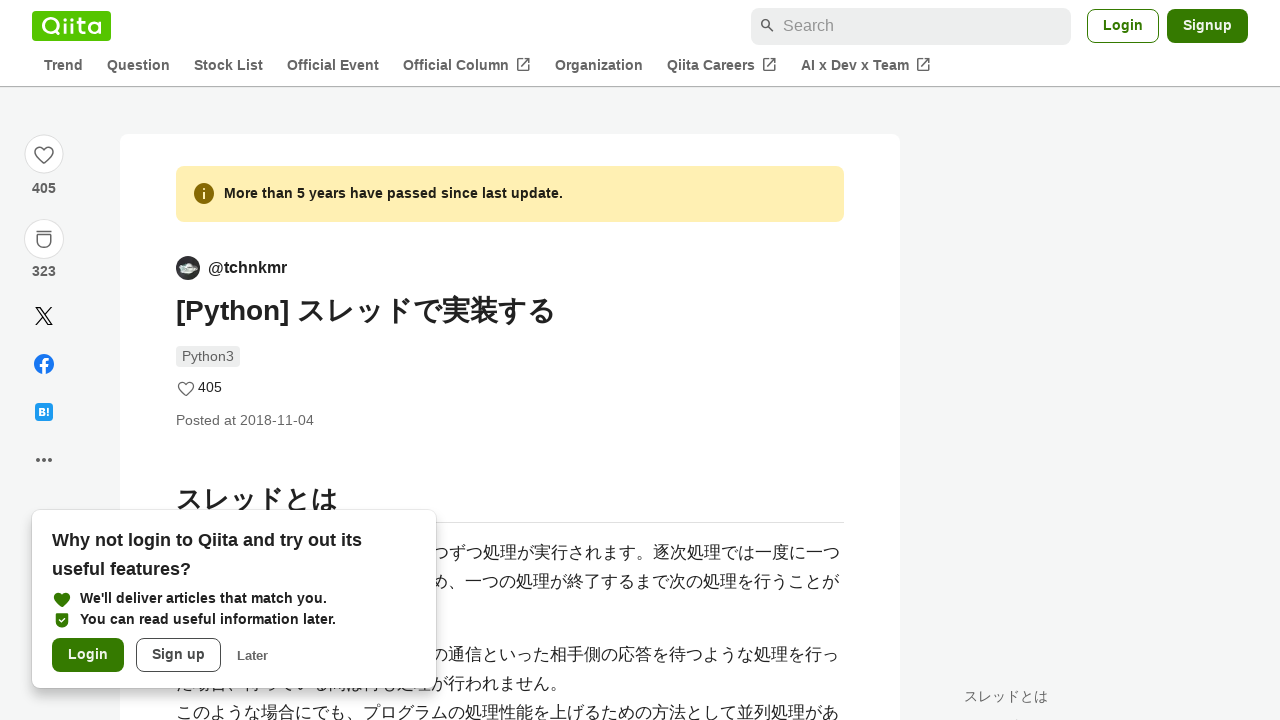

Navigated to second Qiita article (str416yb)
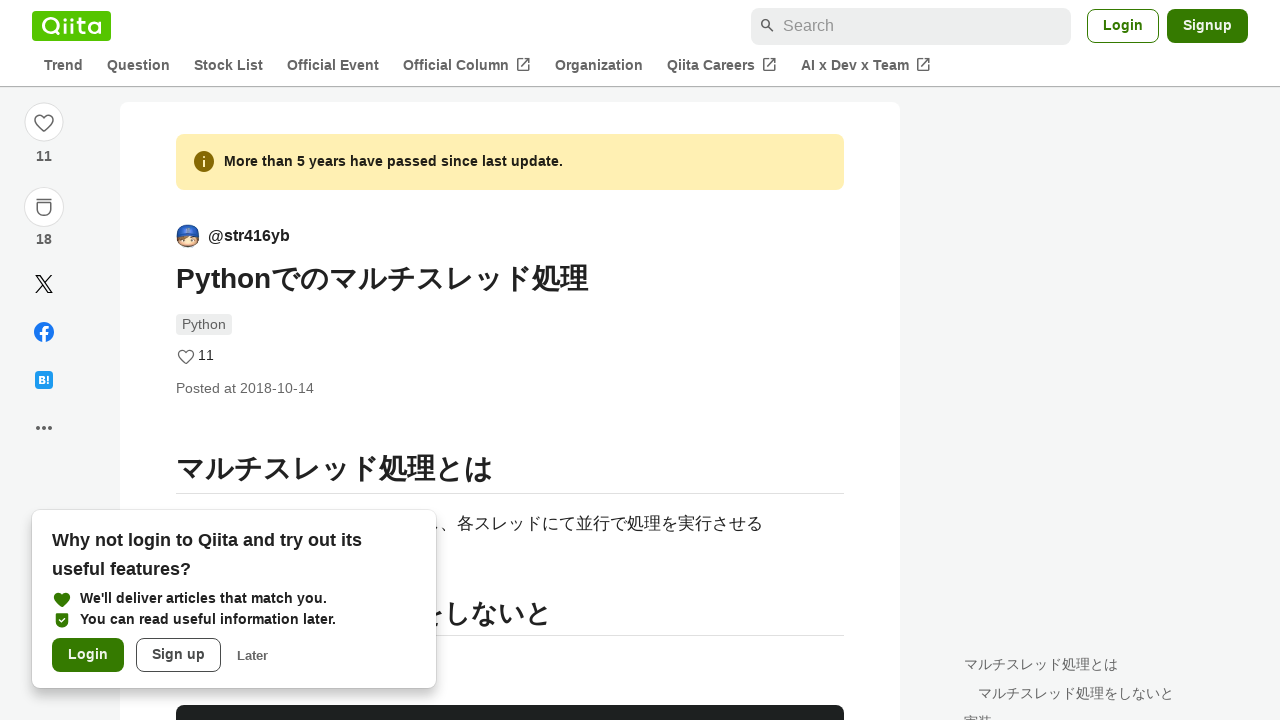

Second Qiita article loaded (domcontentloaded)
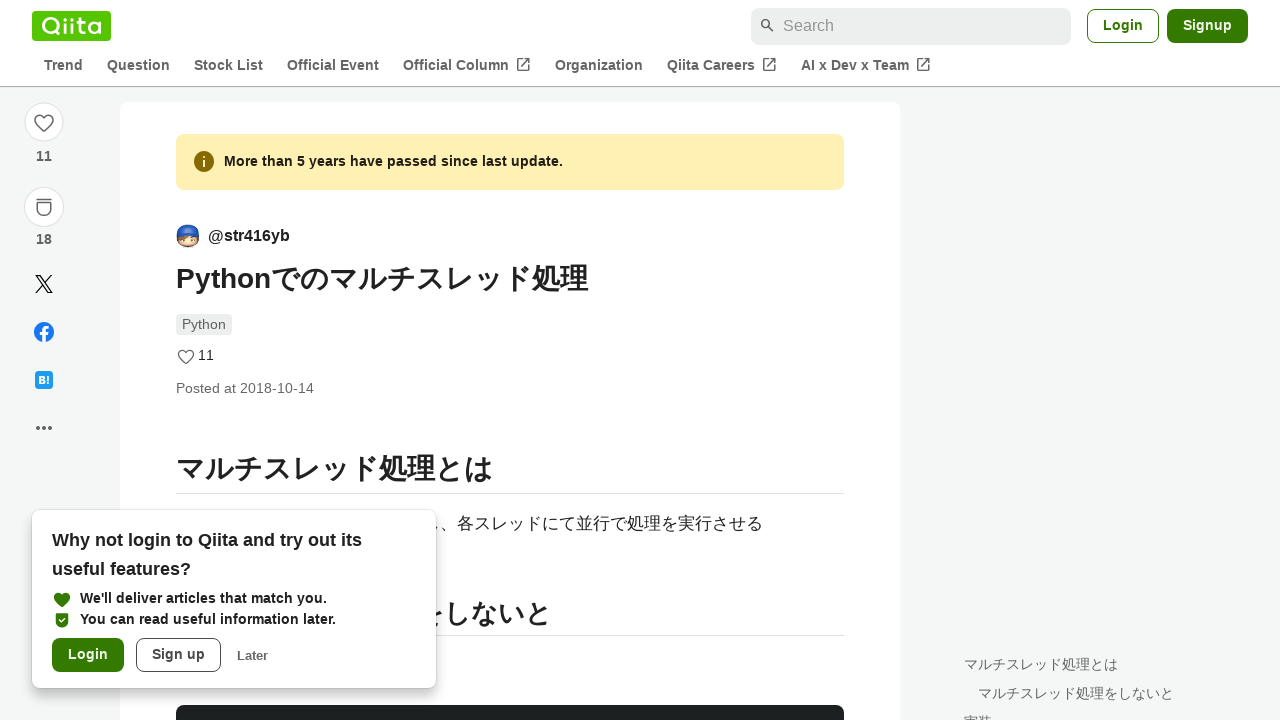

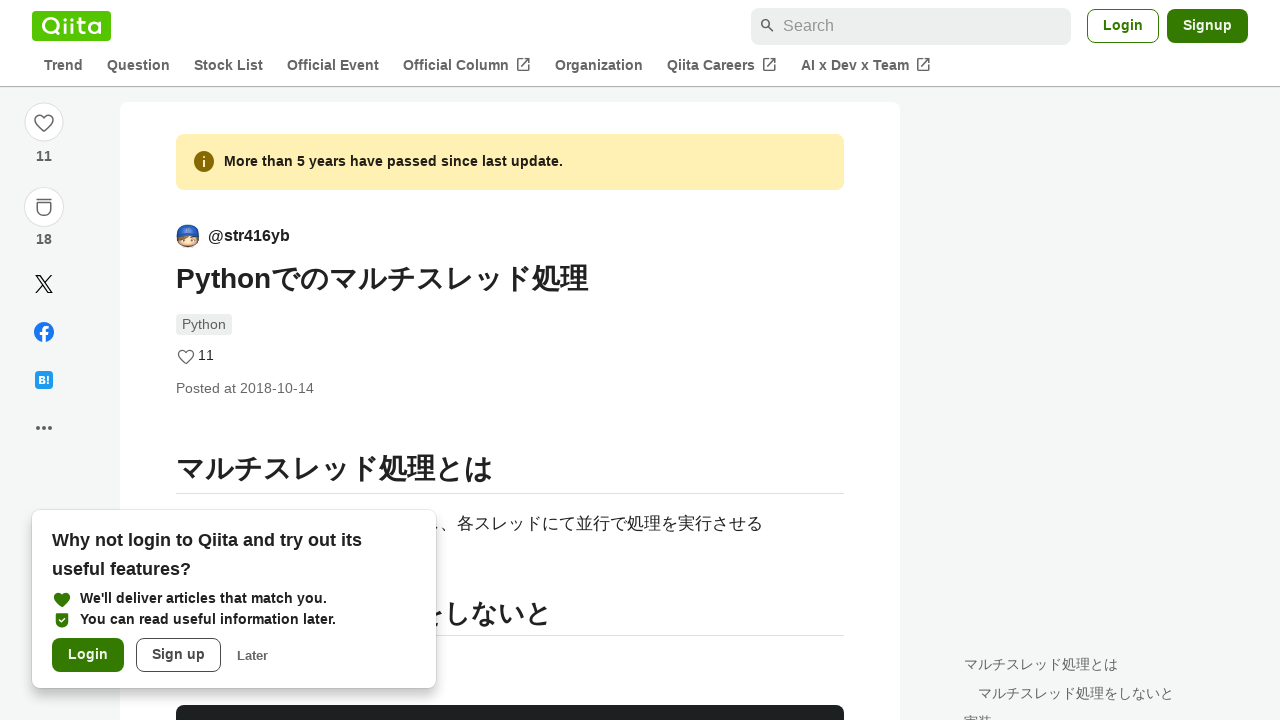